Clicks Submit Language button and verifies the error text format including capitalization and punctuation

Starting URL: http://www.99-bottles-of-beer.net/submitnewlanguage.html

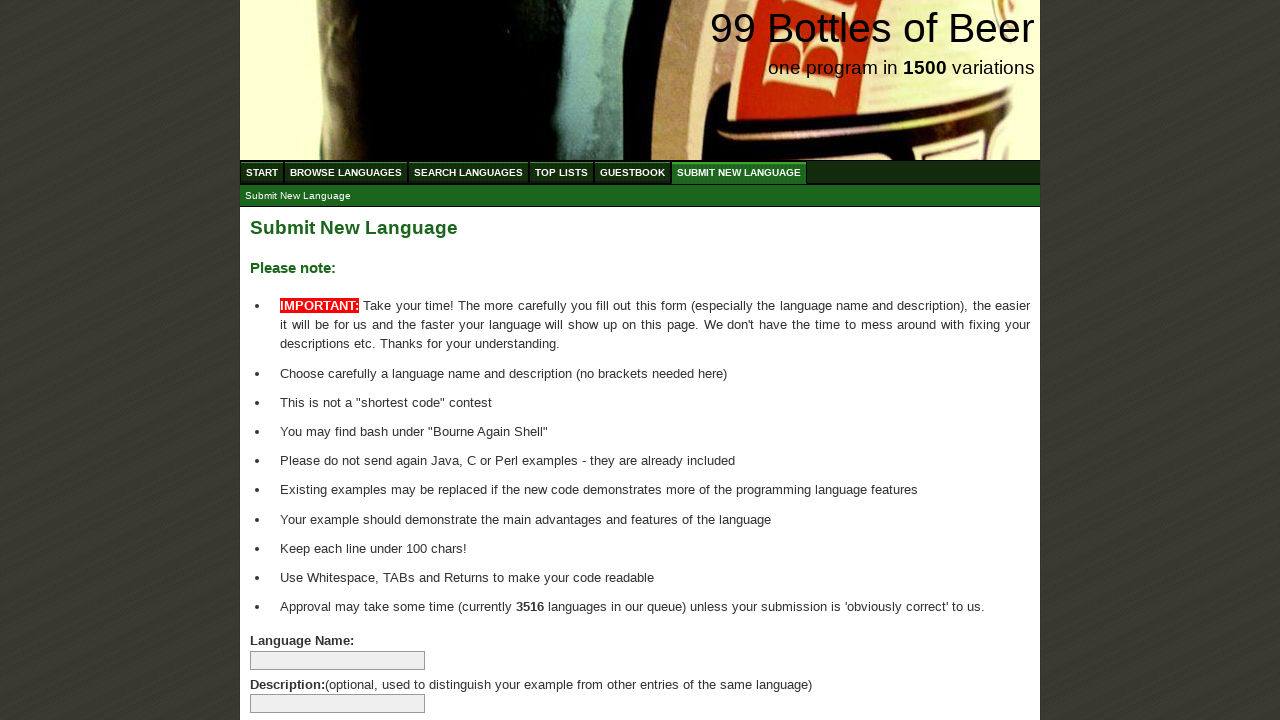

Clicked Submit Language button at (294, 665) on xpath=//body/div[@id='wrap']/div[@id='main']/form[@id='addlanguage']/p/input[@ty
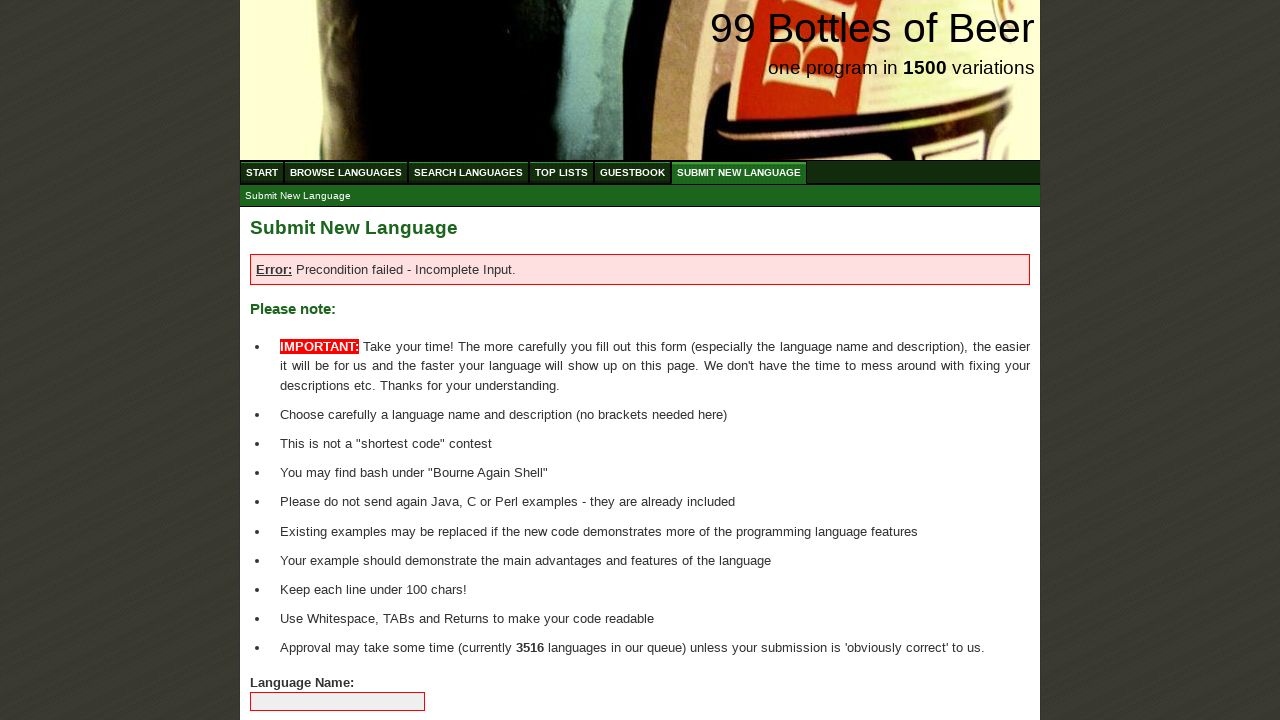

Located error message element
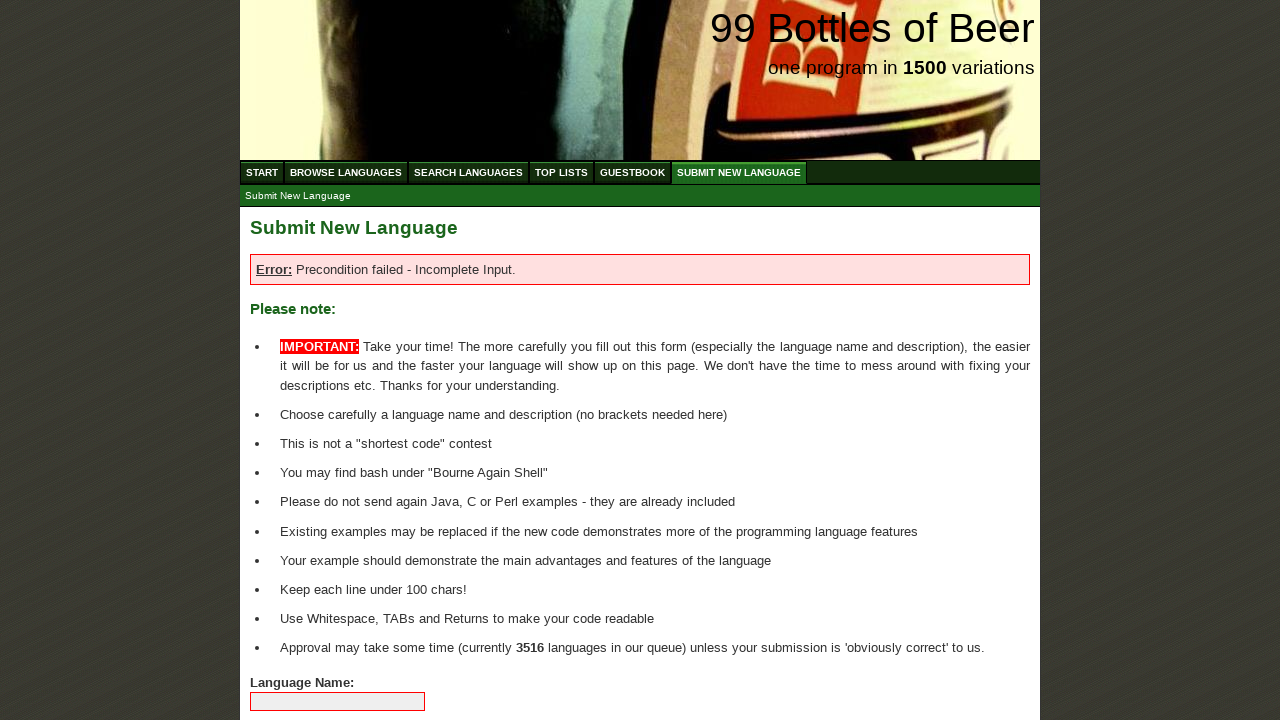

Waited for error message to appear
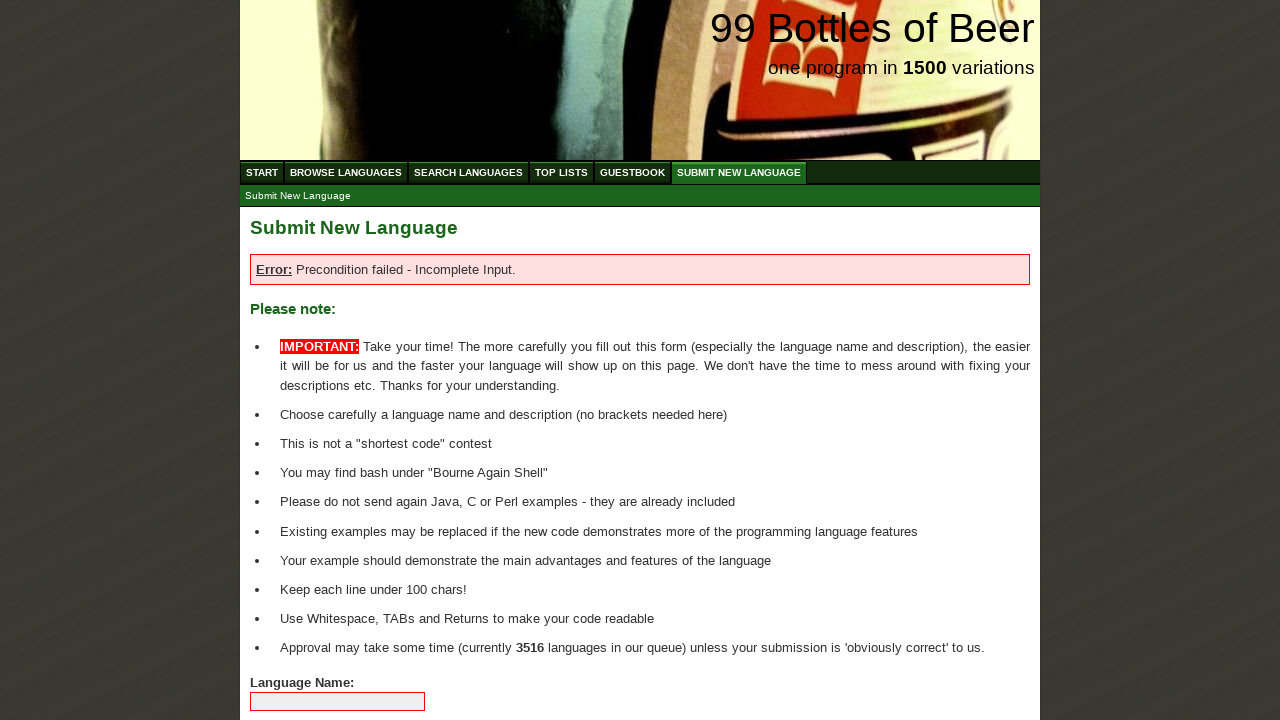

Retrieved error message text content
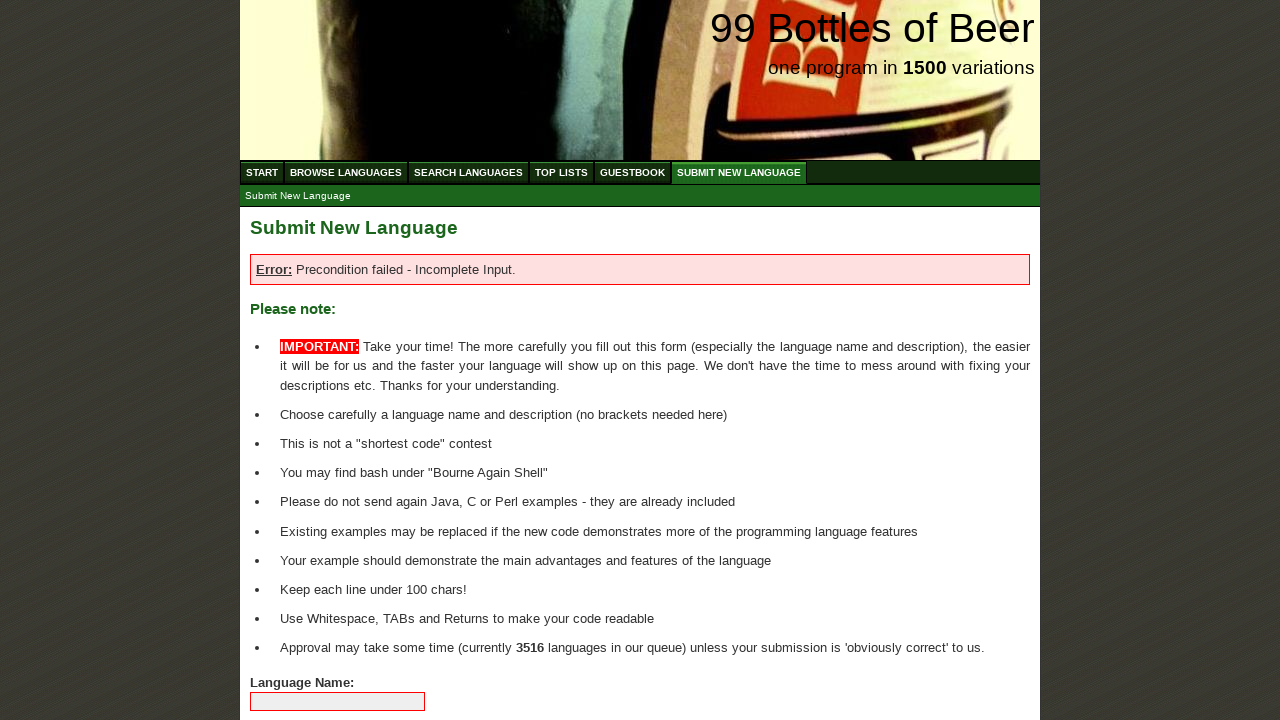

Verified error text matches expected format: 'Error: Precondition failed - Incomplete Input.'
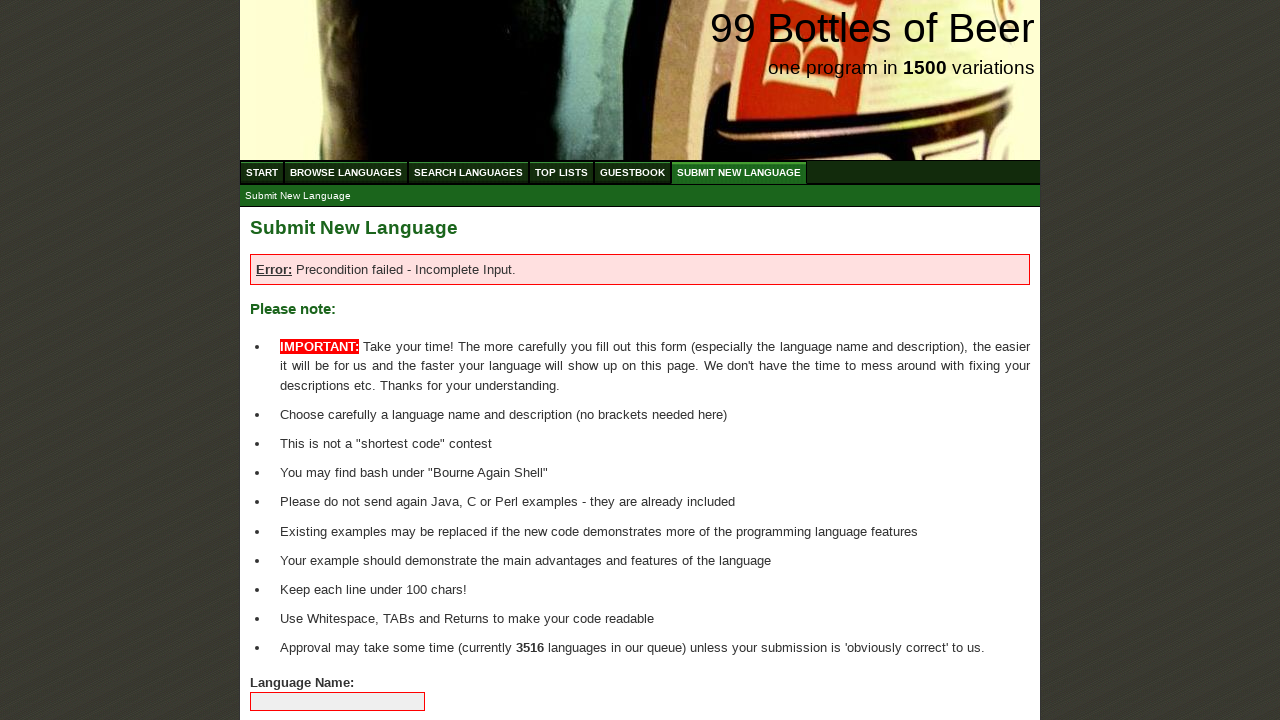

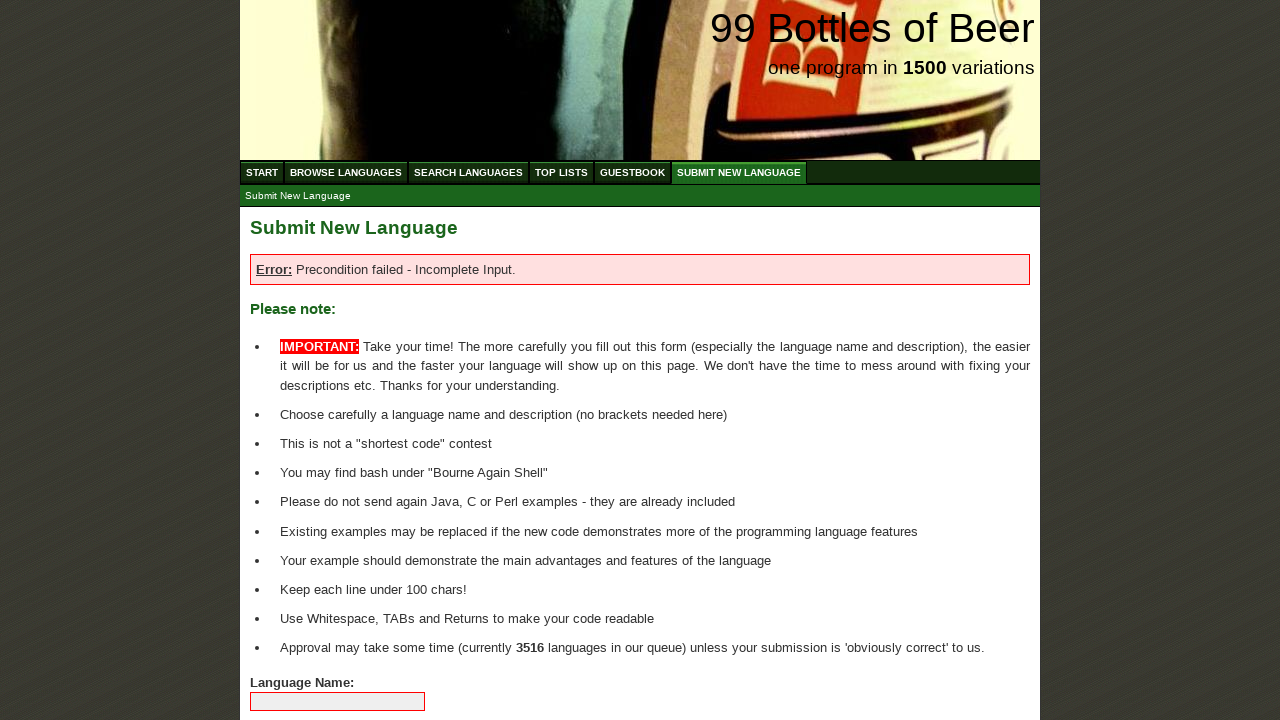